Tests window handling by clicking a link that opens a new window, switching to the new window, and verifying the title changes from "Windows" to "New Window"

Starting URL: https://practice.cydeo.com/windows

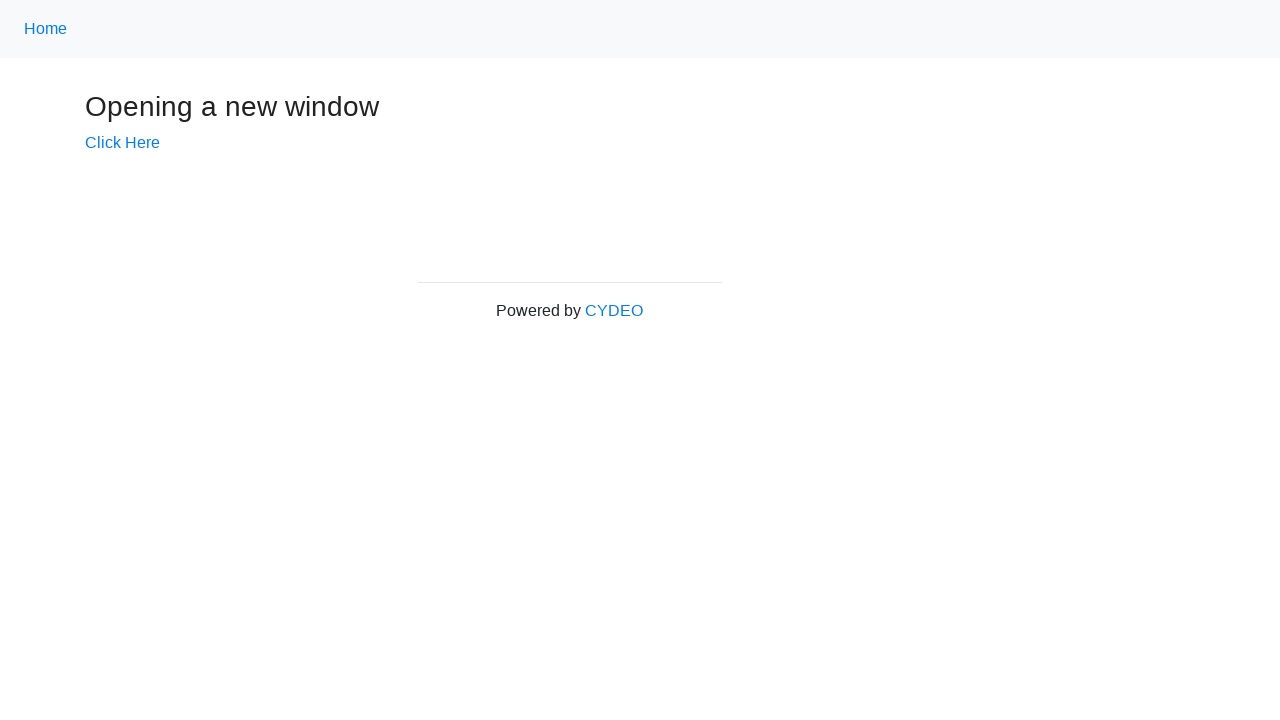

Verified initial page title is 'Windows'
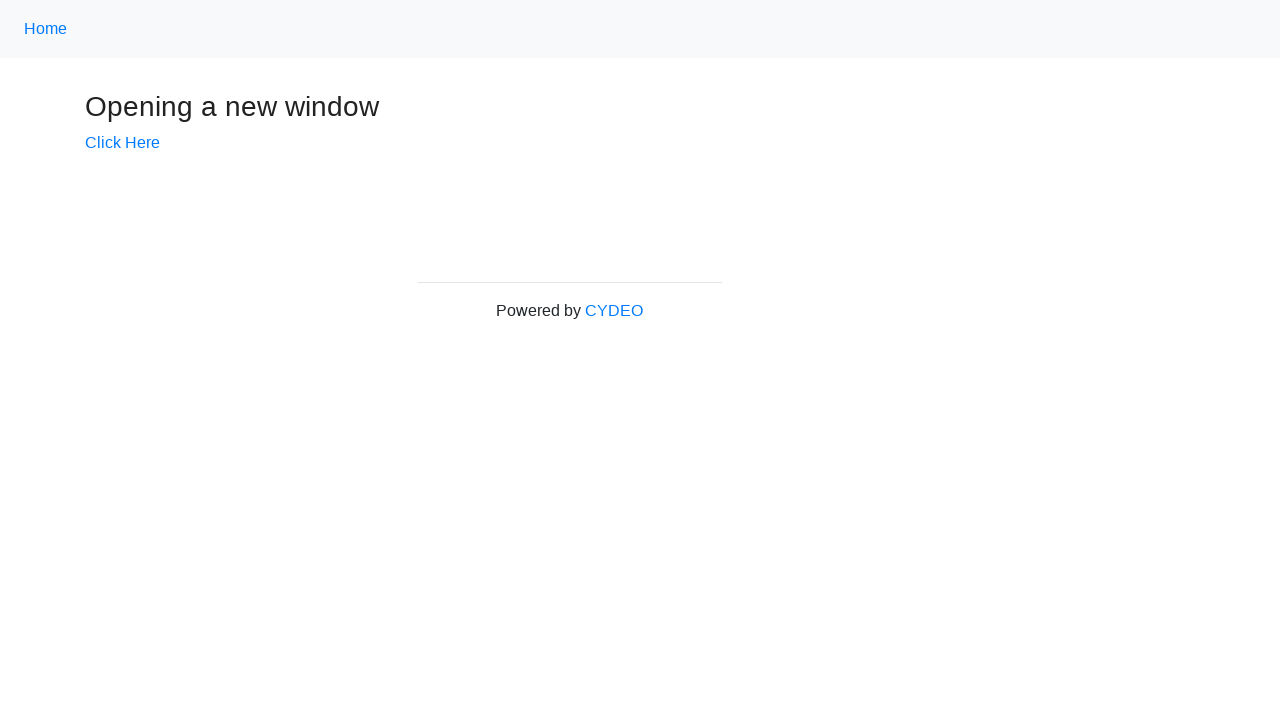

Clicked 'Click Here' link to open new window at (122, 143) on text=Click Here
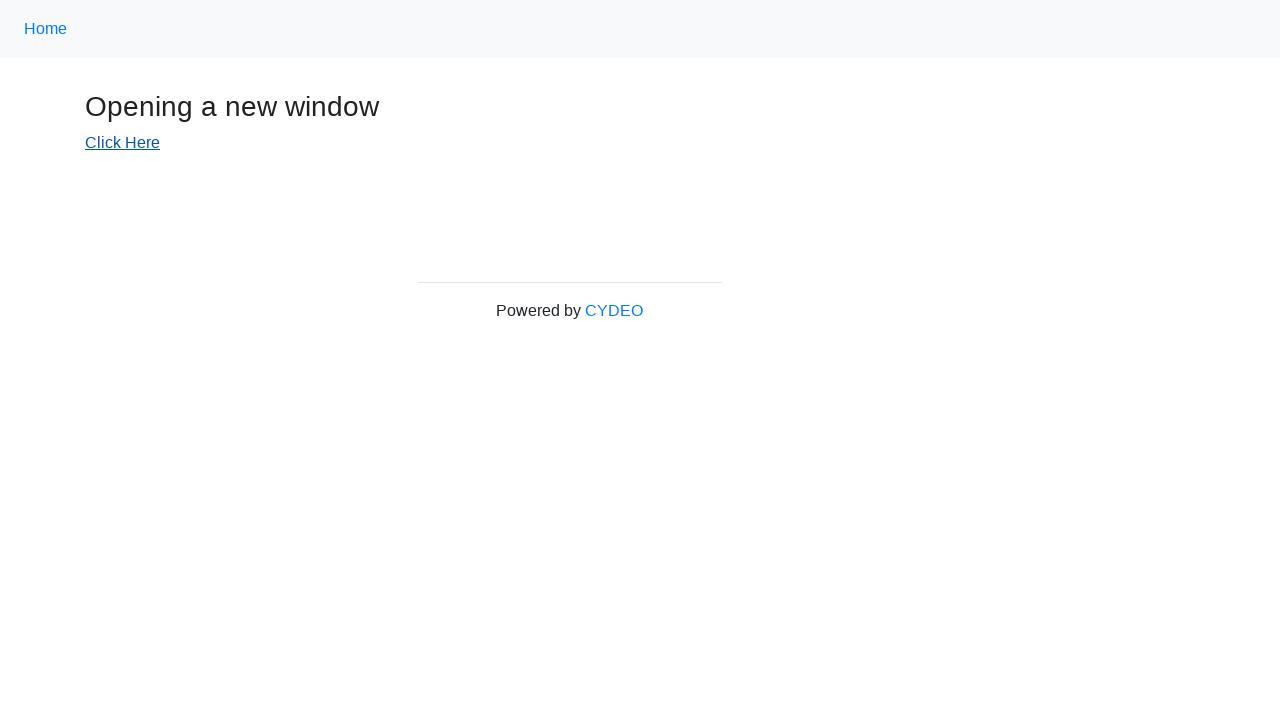

New window opened and captured at (122, 143) on text=Click Here
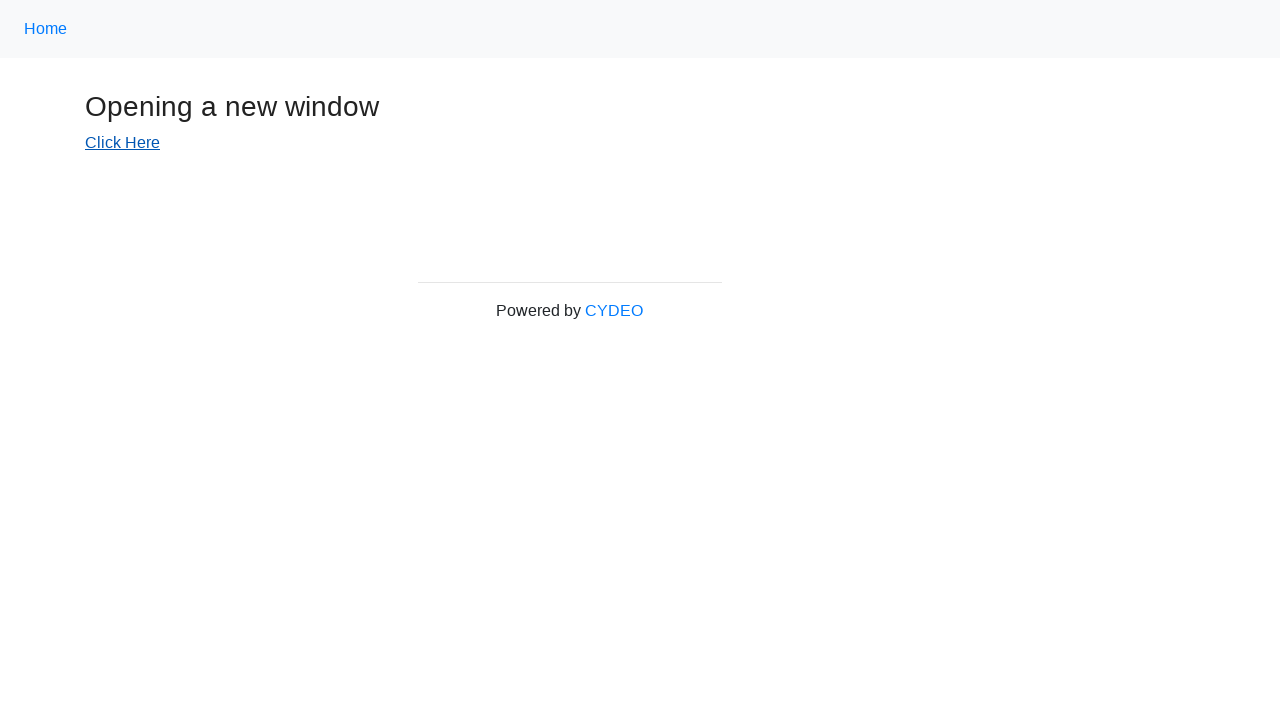

Switched to new window context
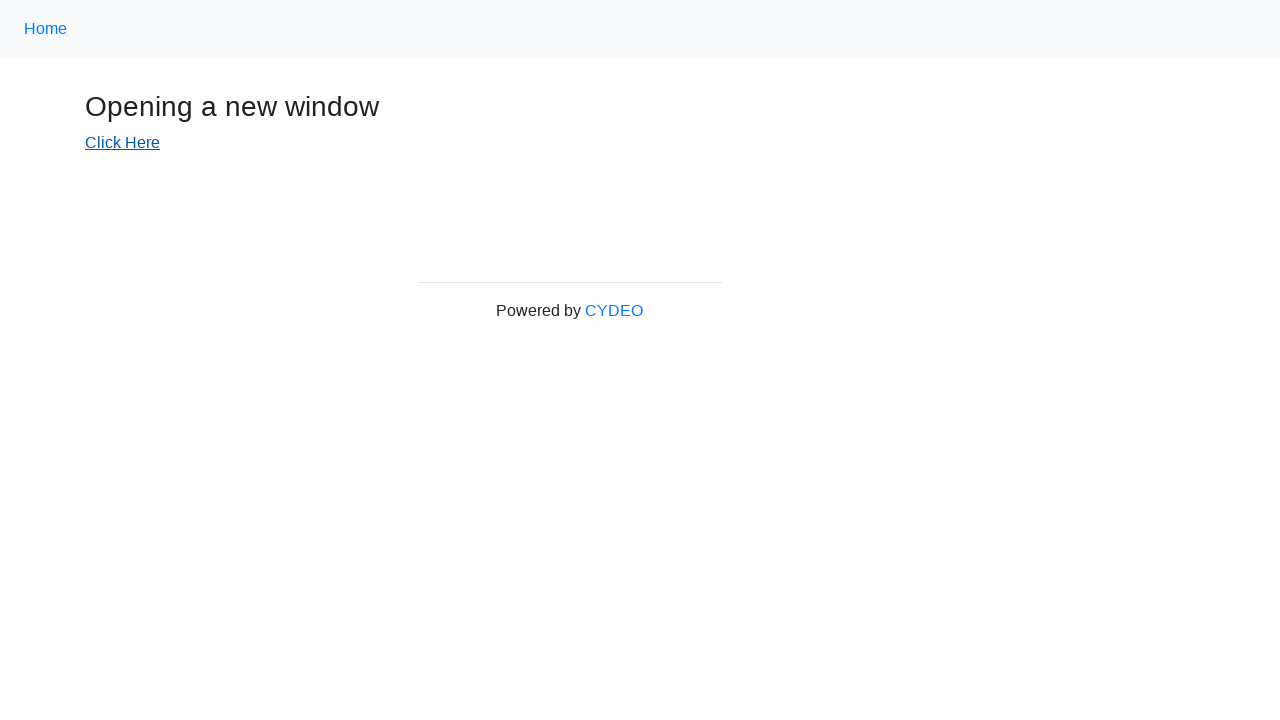

New page finished loading
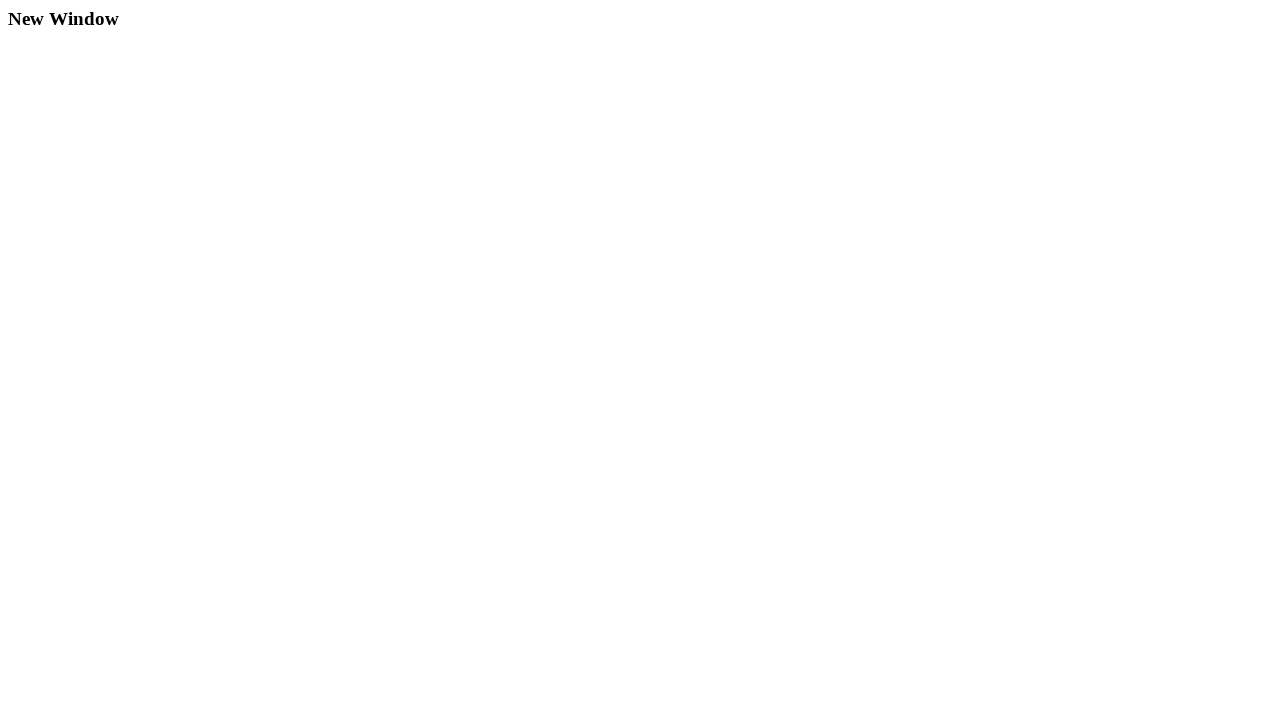

Verified new page title is 'New Window'
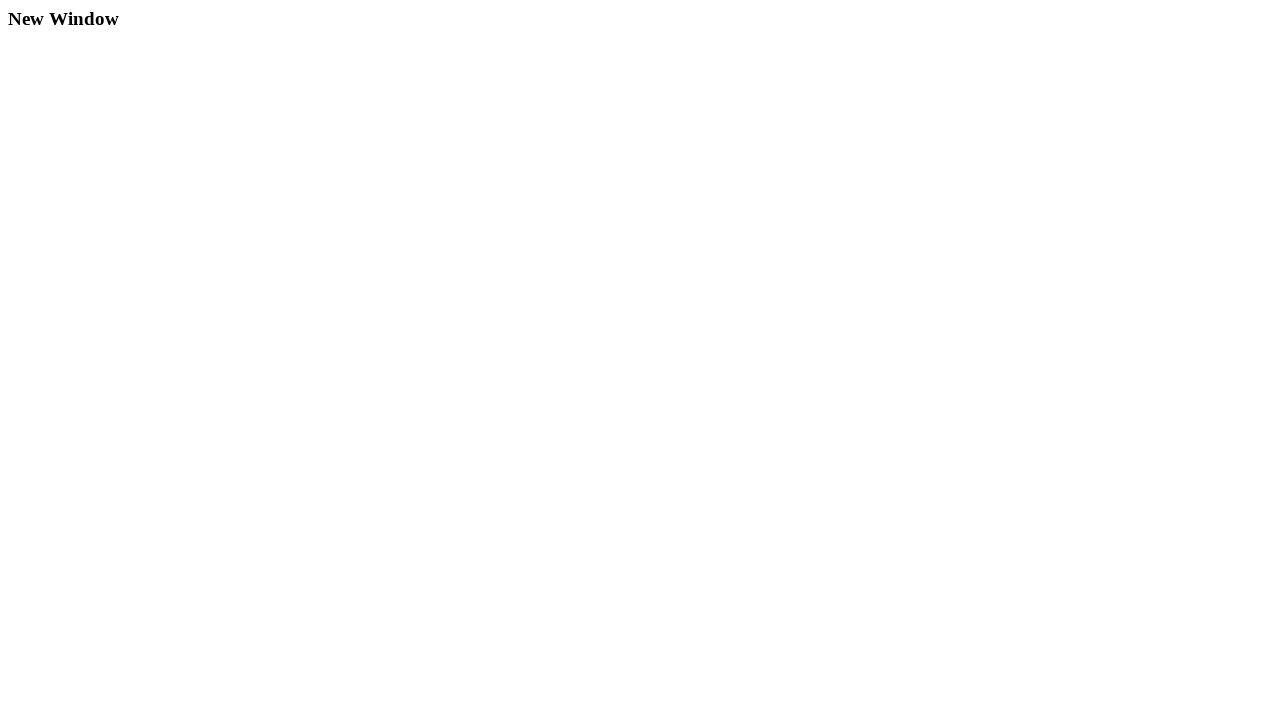

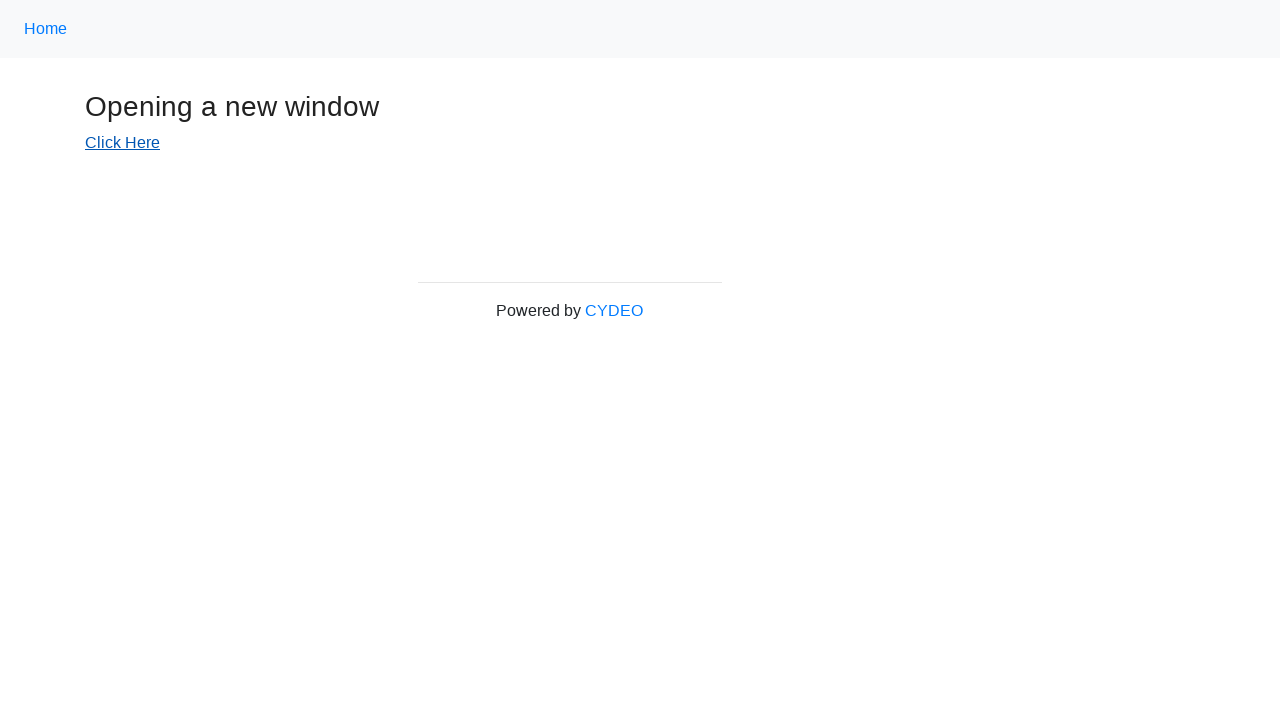